Tests sending a TAB key press using keyboard actions without targeting a specific element, and verifies the page displays the correct key press result.

Starting URL: http://the-internet.herokuapp.com/key_presses

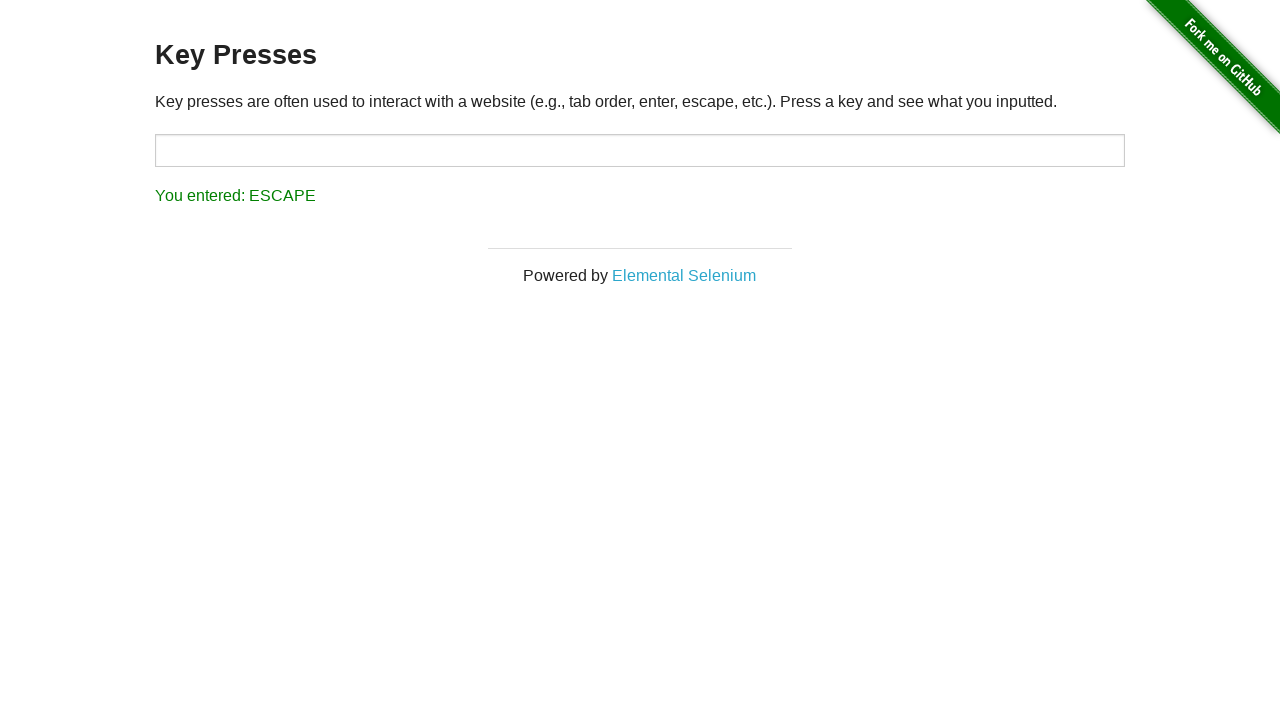

Pressed TAB key using keyboard action
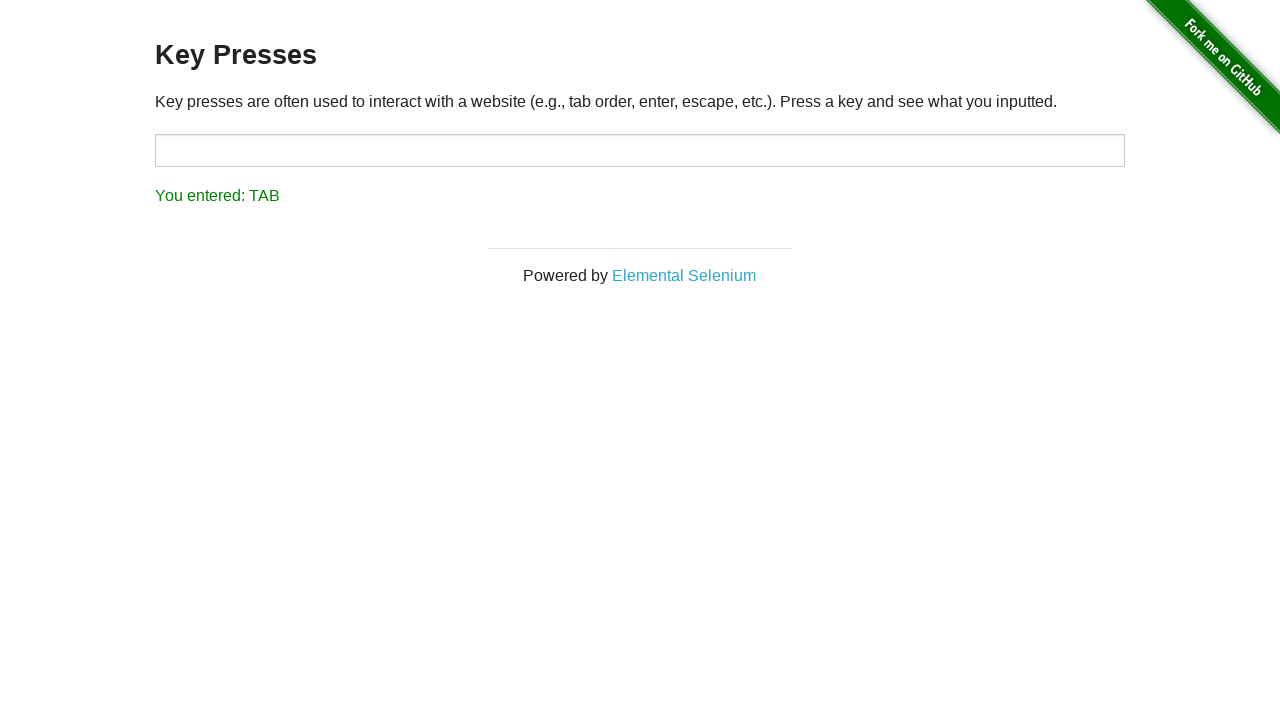

Result element loaded after TAB key press
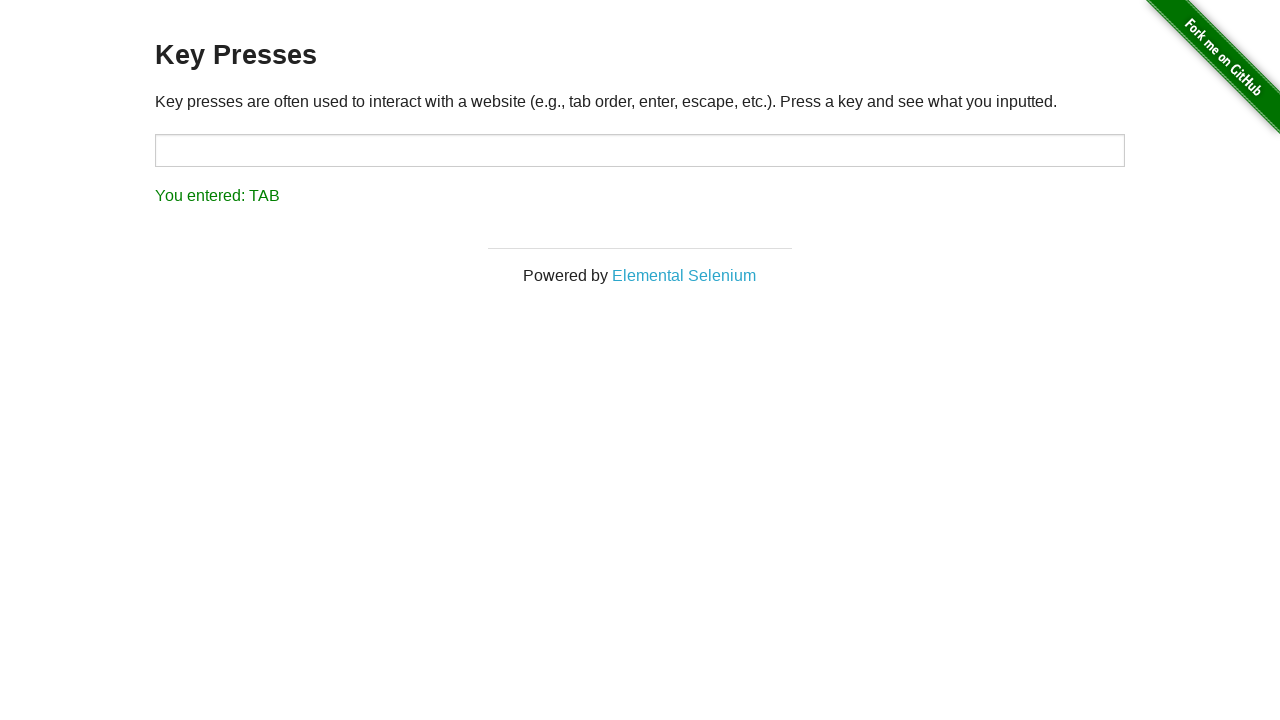

Retrieved result text from page
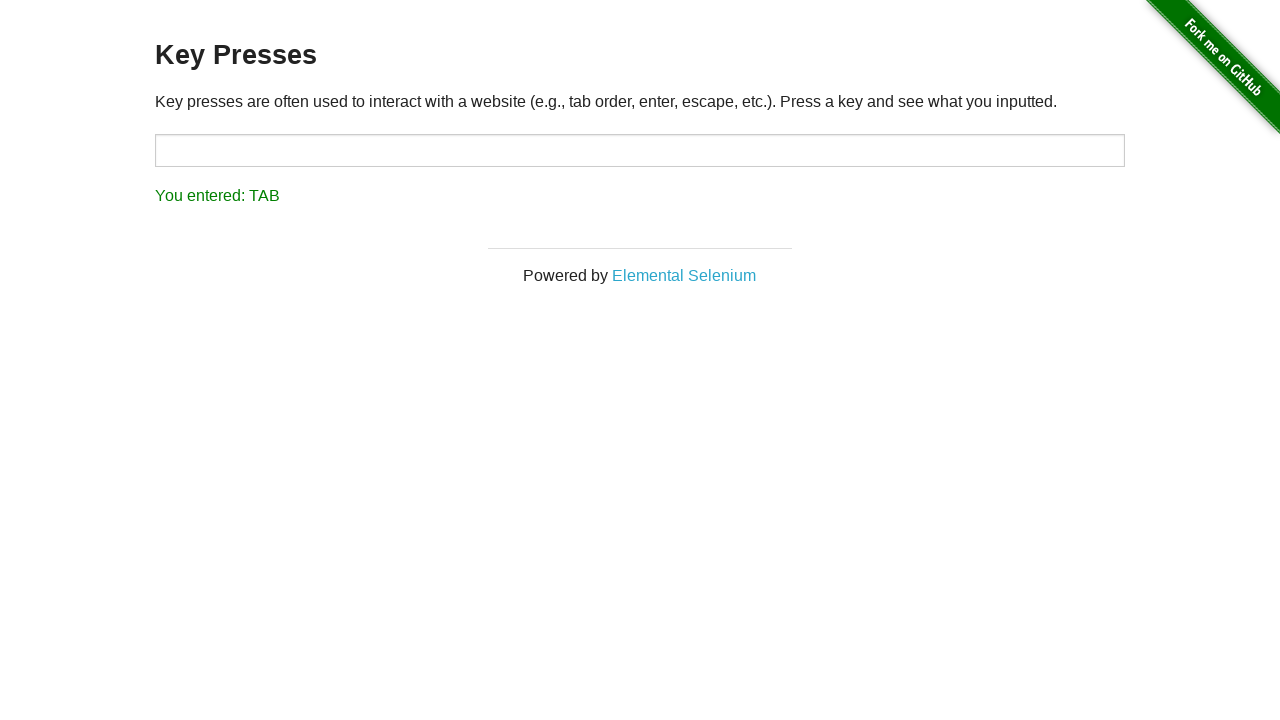

Verified result text matches expected value 'You entered: TAB'
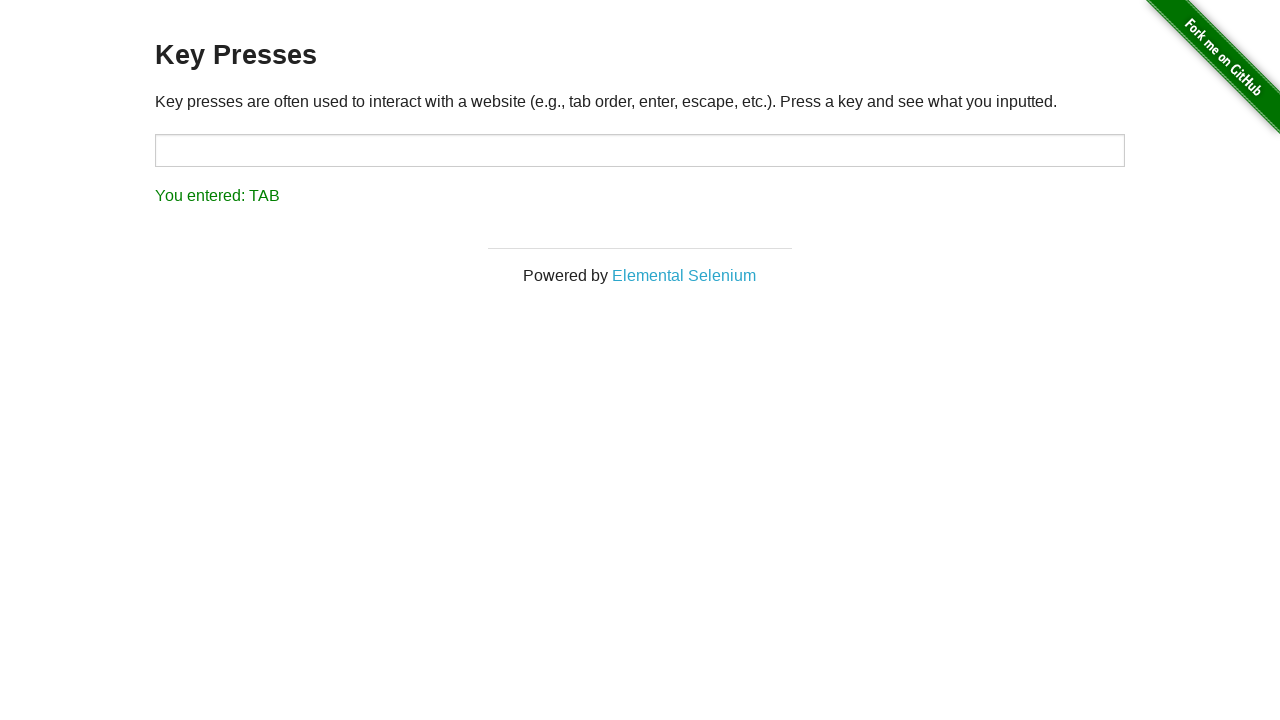

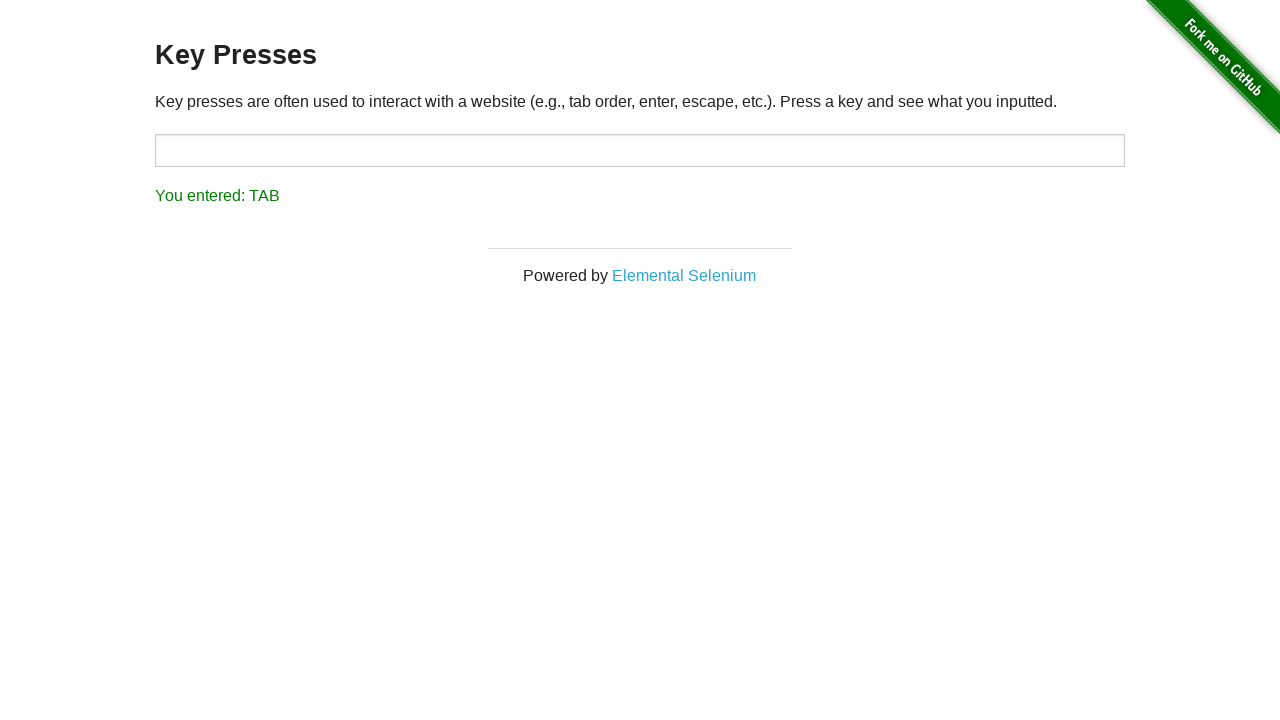